Tests JavaScript alert handling by triggering different types of alerts (regular alert and confirm dialog) and accepting or dismissing them

Starting URL: https://rahulshettyacademy.com/AutomationPractice/

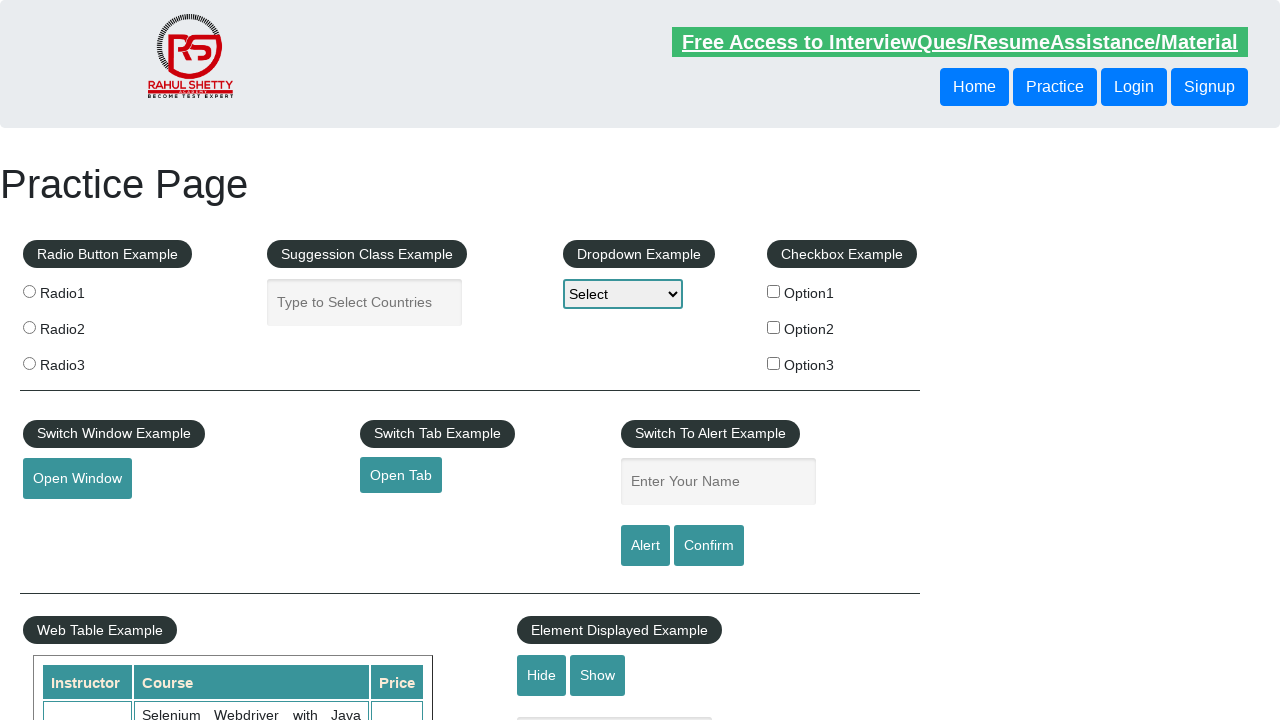

Filled name field with 'Heng' on input[name='enter-name']
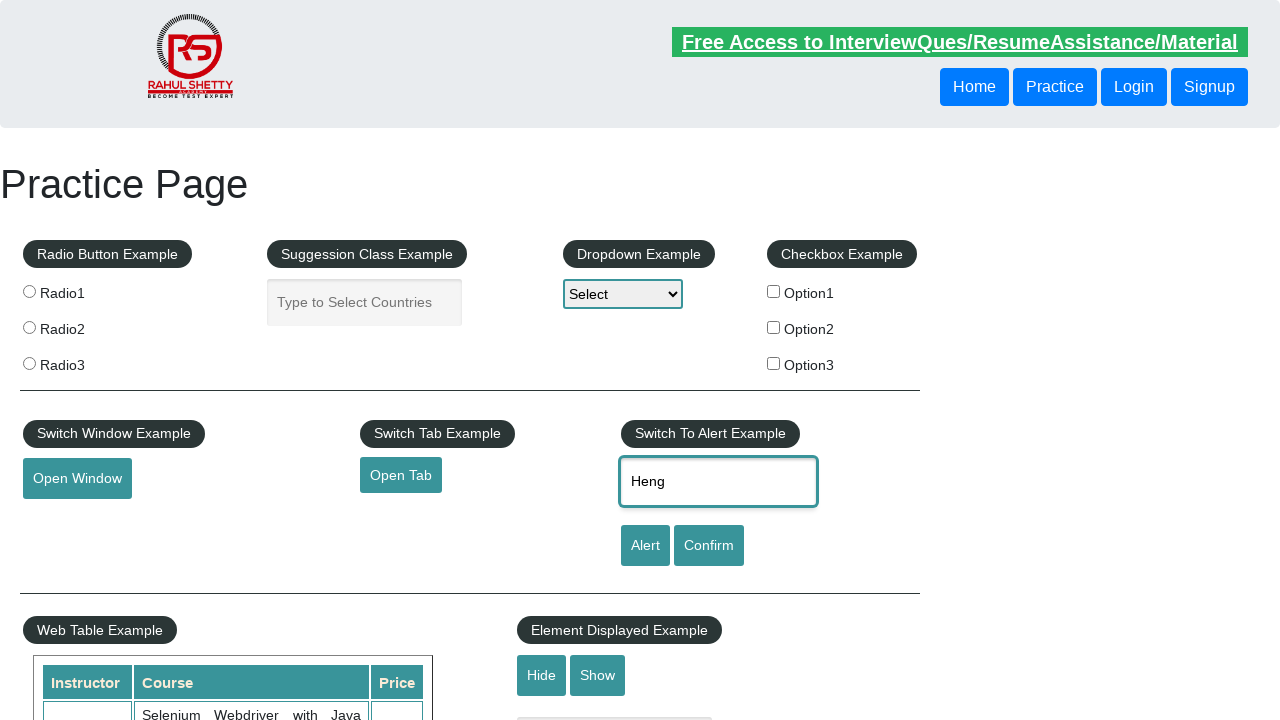

Set up dialog listener to accept alerts
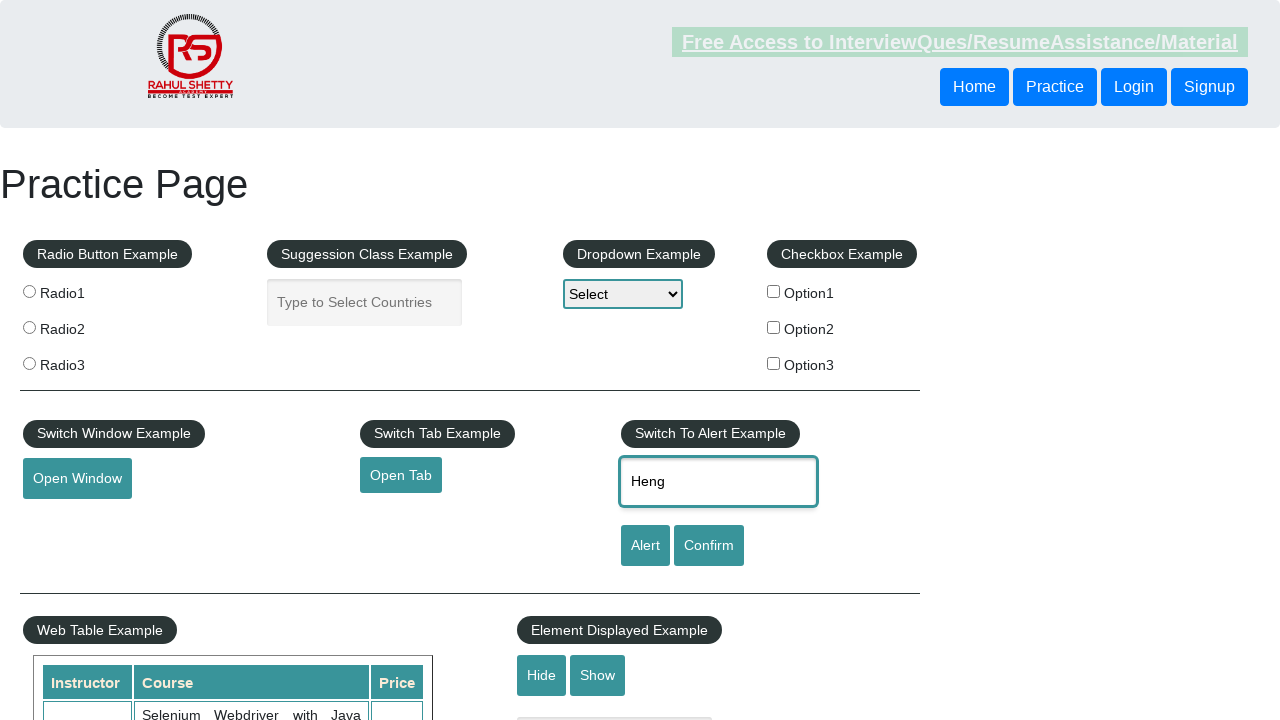

Clicked alert button and accepted the JavaScript alert at (645, 546) on input#alertbtn
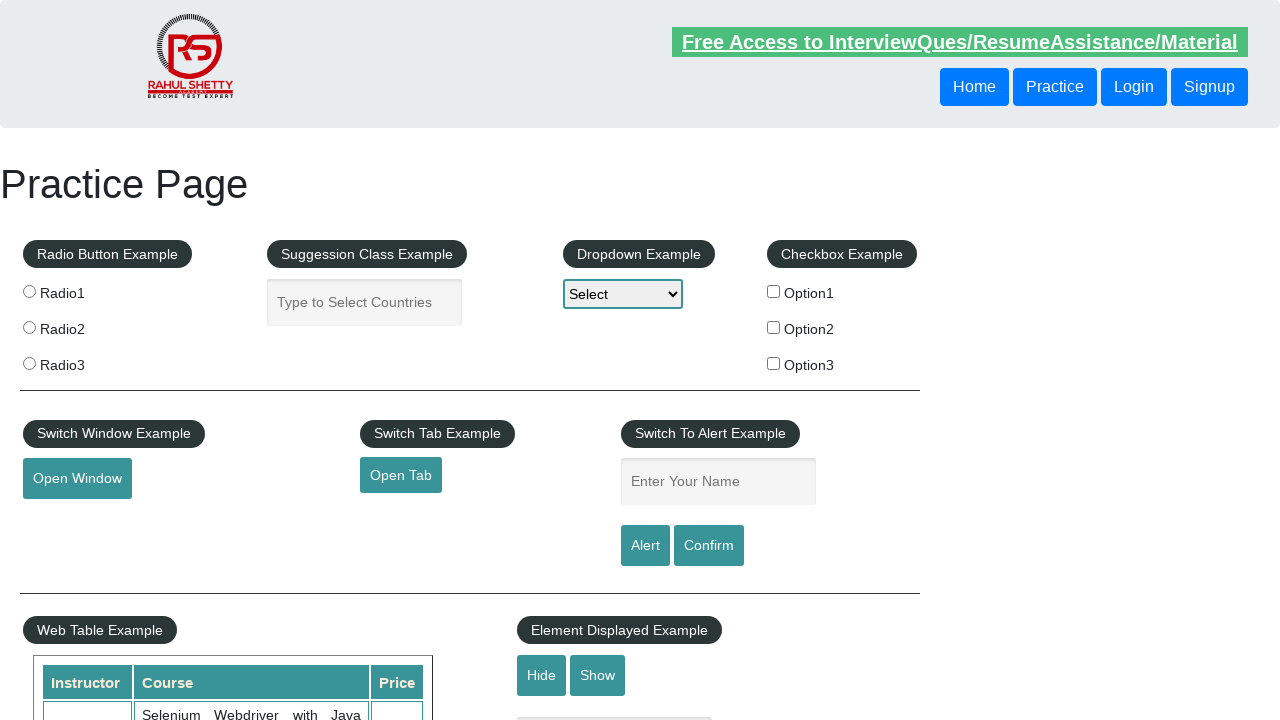

Set up dialog listener to dismiss confirm dialogs
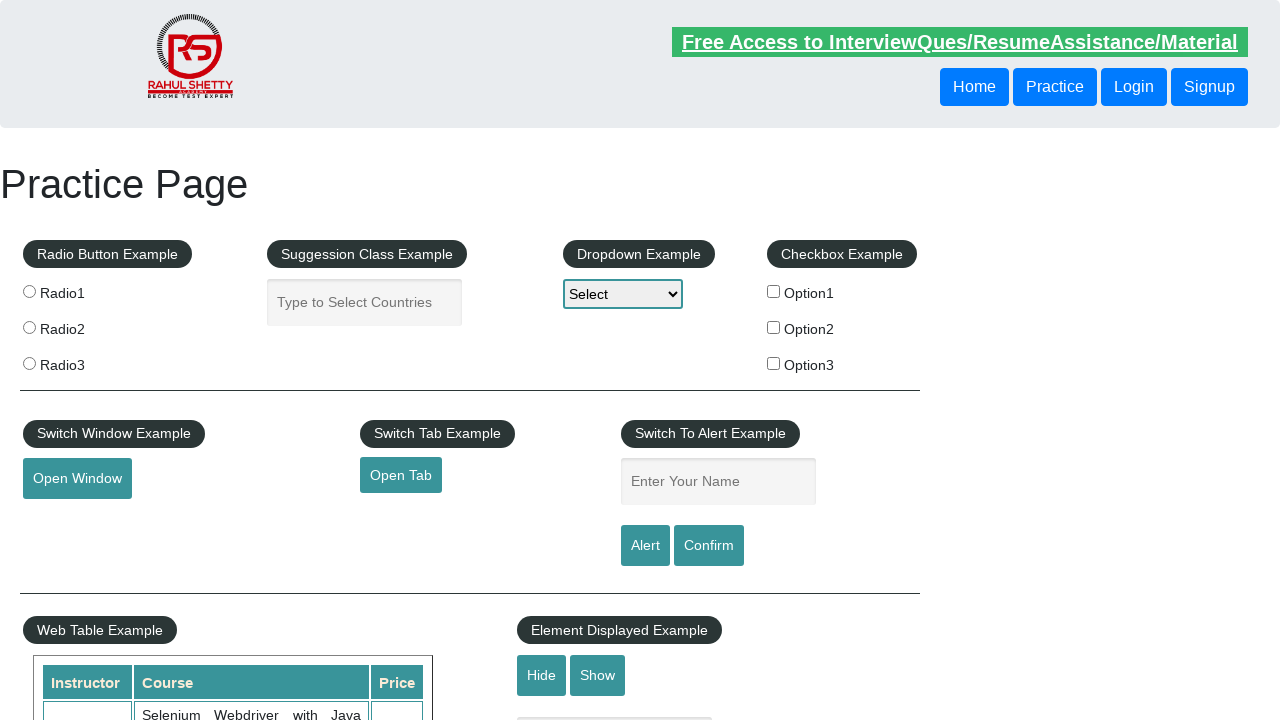

Clicked confirm button and dismissed the confirmation dialog at (709, 546) on #confirmbtn
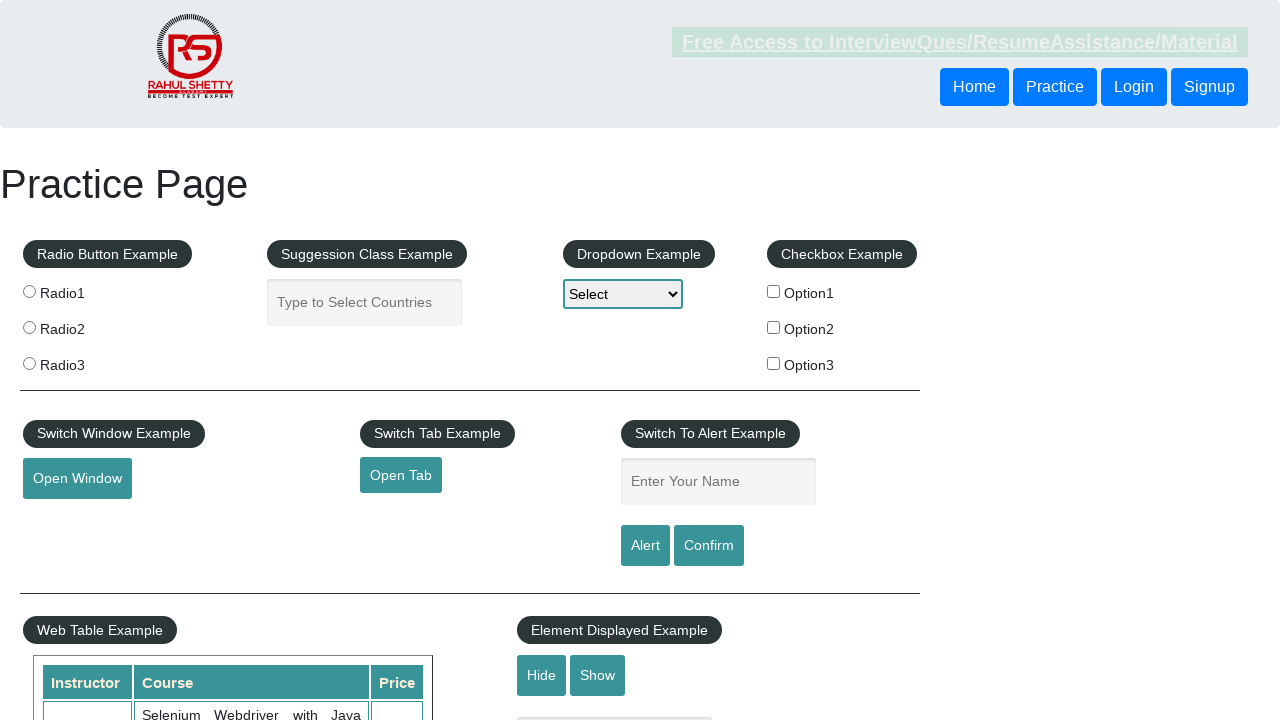

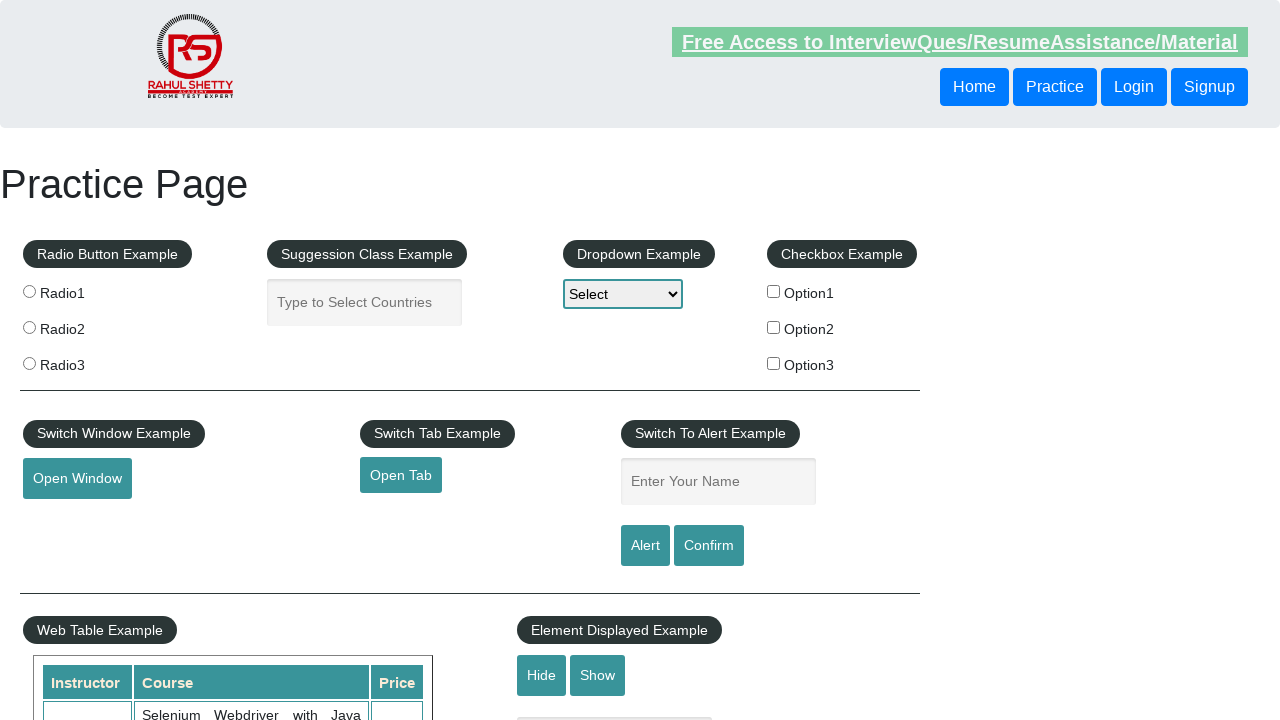